Navigates to Platzi's homepage and verifies the page loads successfully

Starting URL: https://www.platzi.com

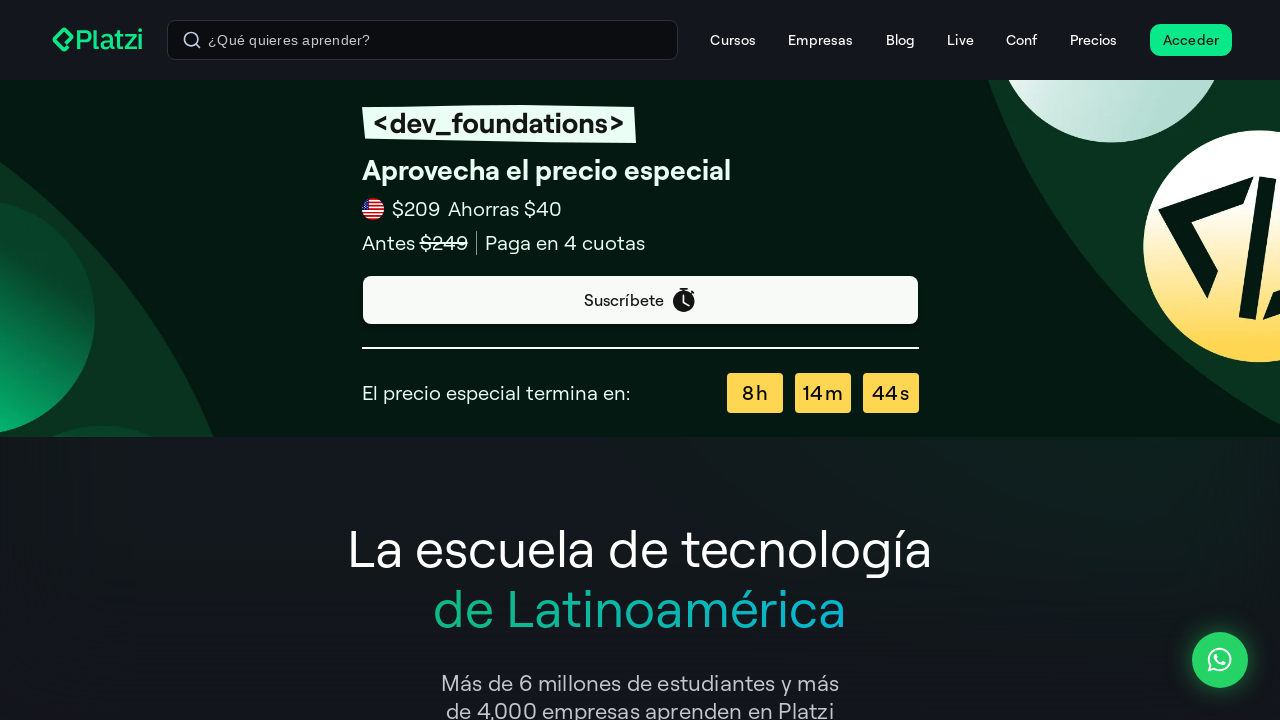

Waited for page DOM to load
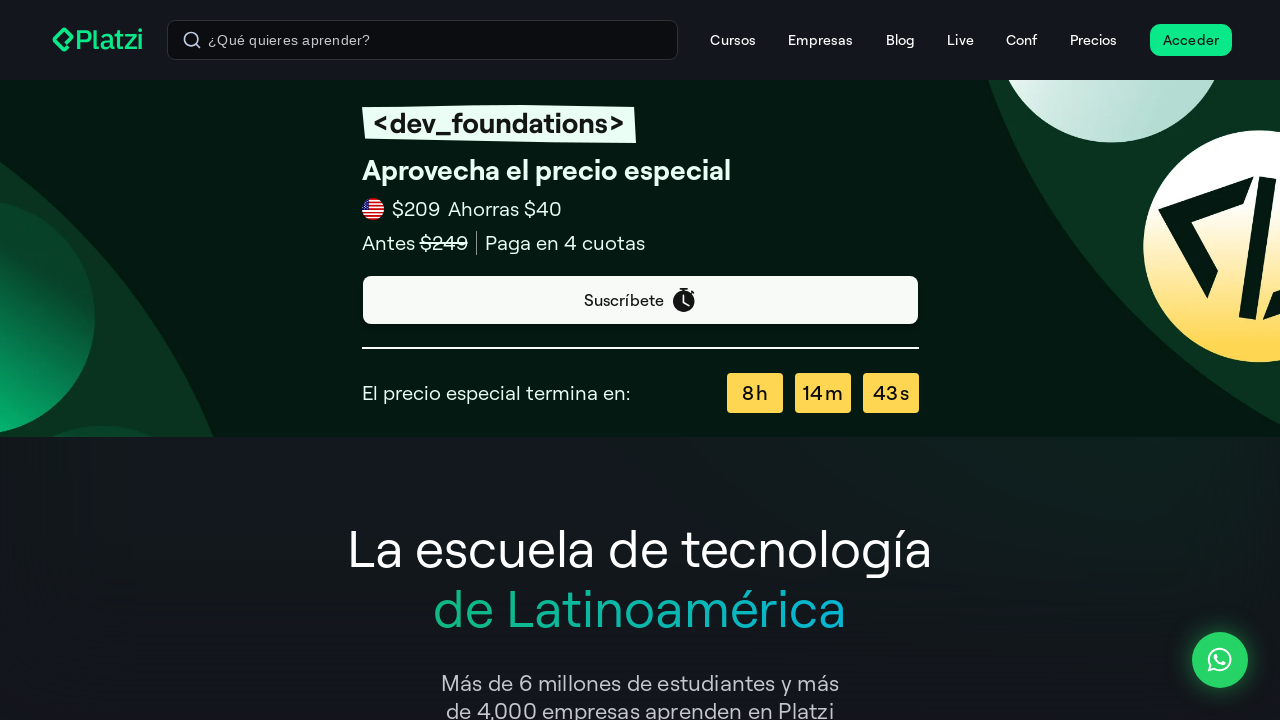

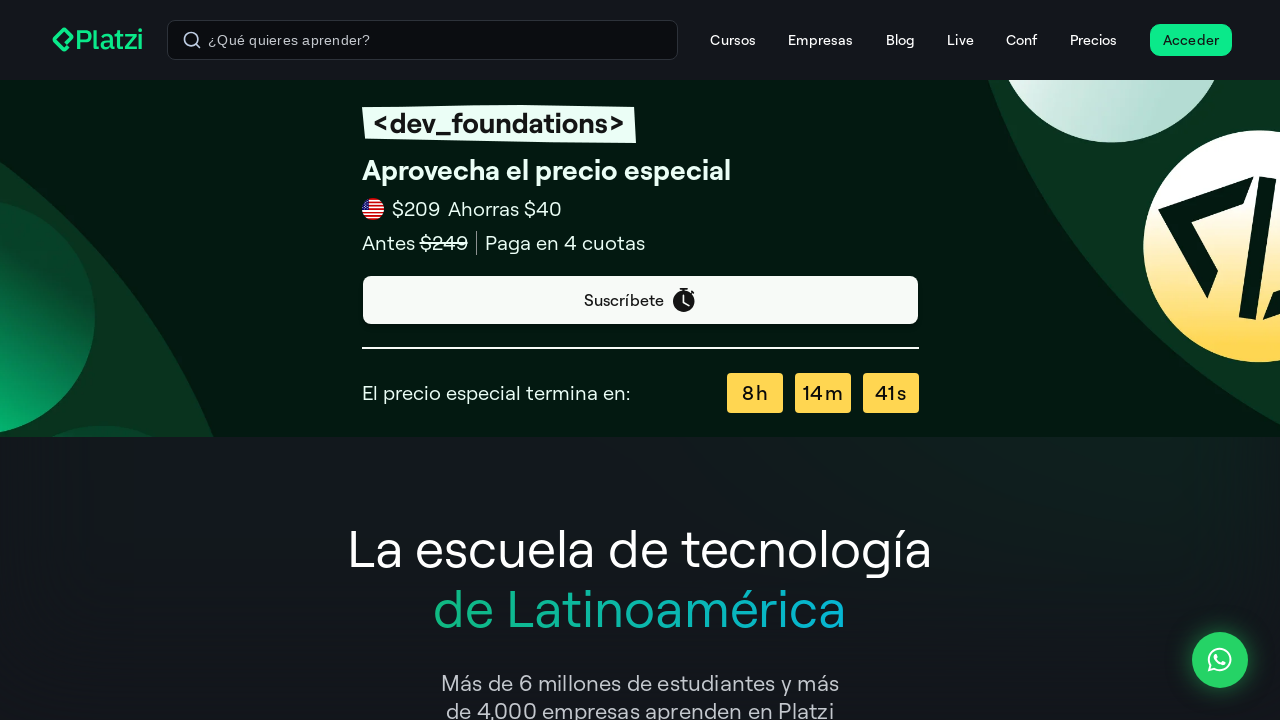